Tests iframe handling by switching between frames, filling form fields in different frame contexts (parent and child frames), clearing fields, and switching back to default content.

Starting URL: https://letcode.in/frame

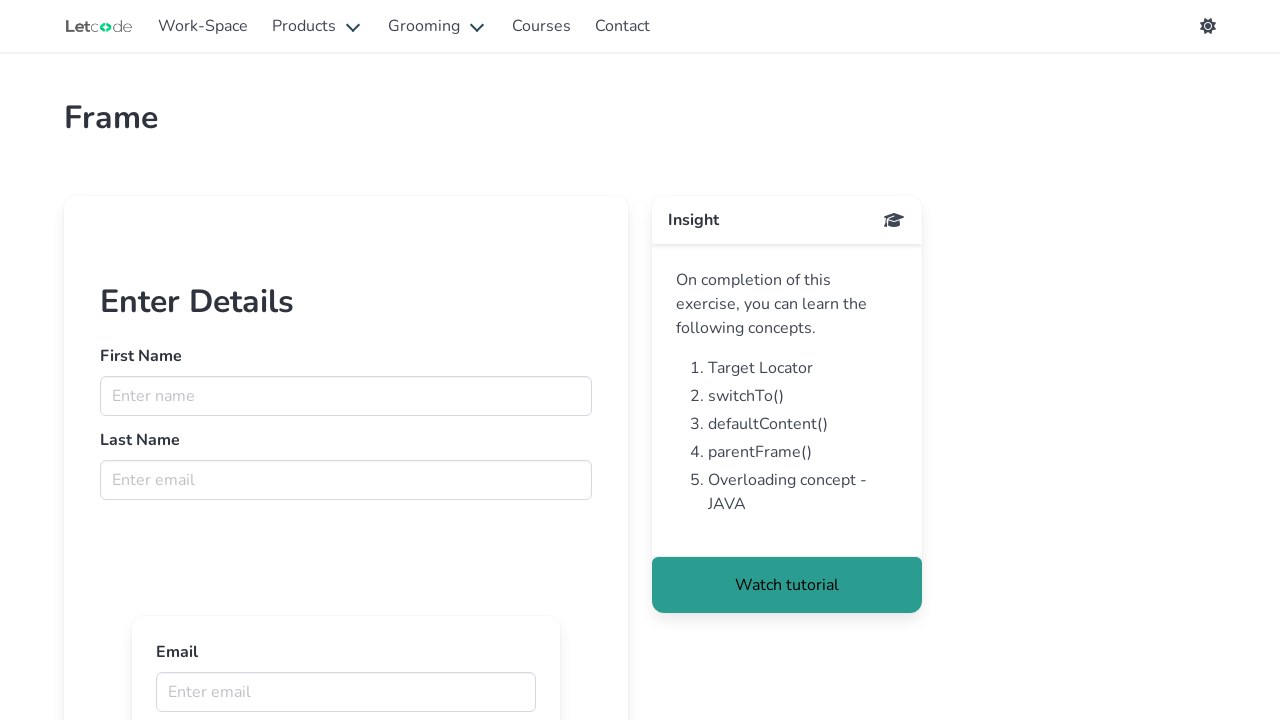

Waited for page heading h1 element to be visible
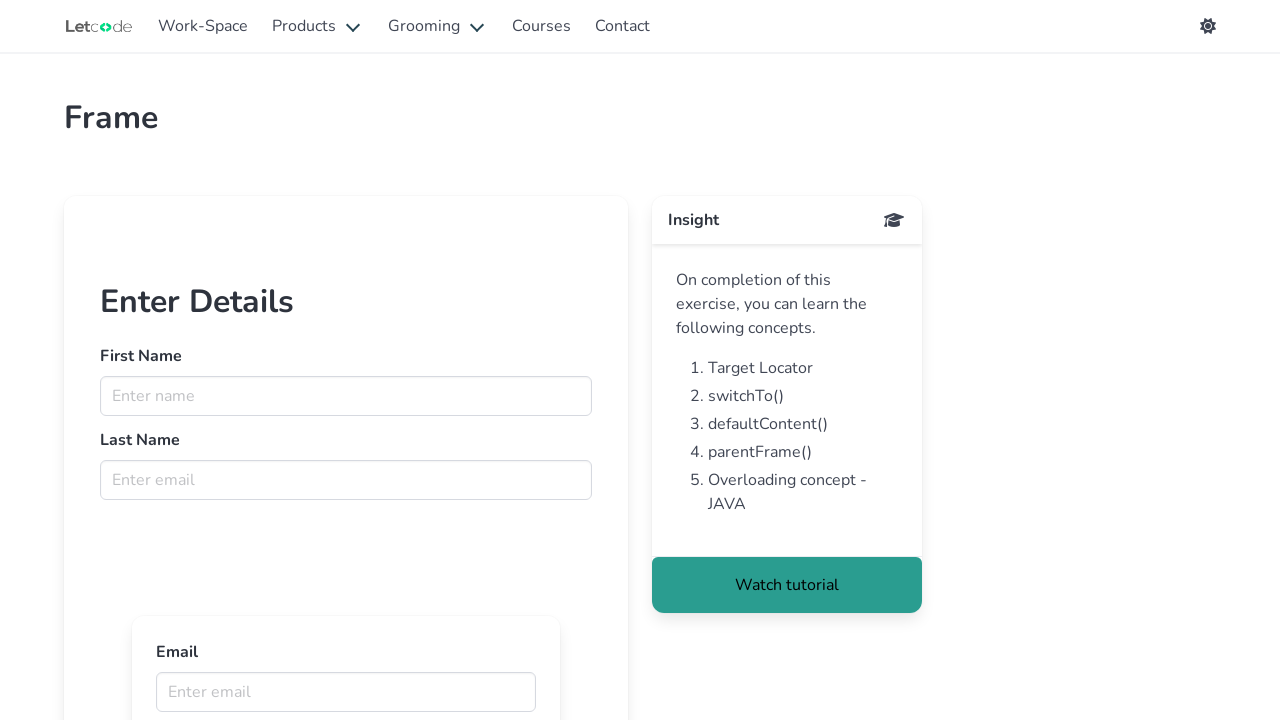

Switched to first frame named 'firstFr'
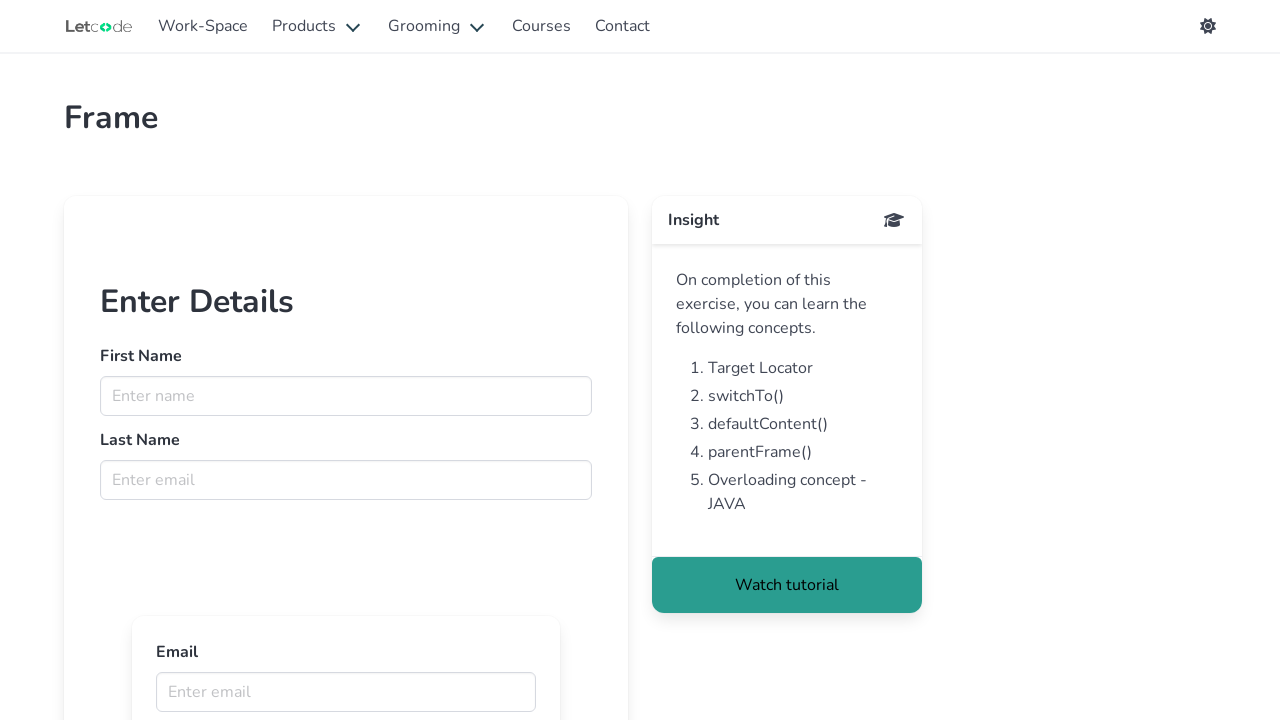

Filled first name field with 'Arun' in first frame on input[name='fname']
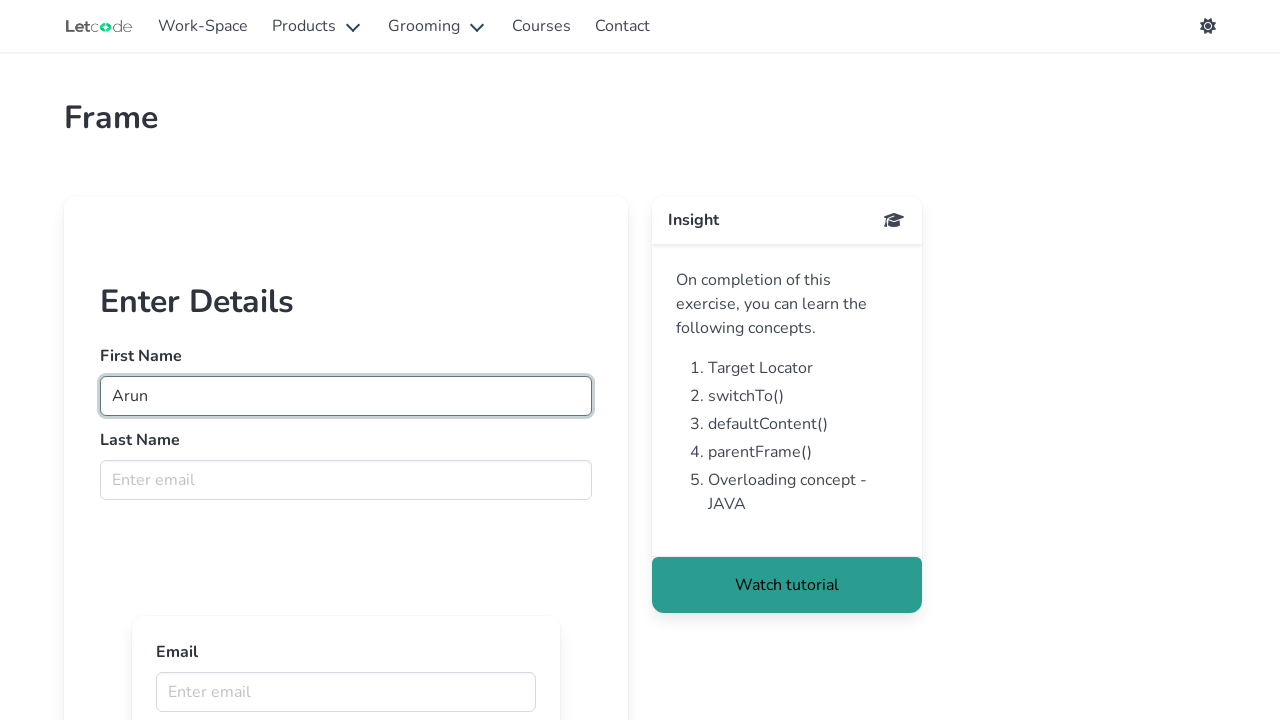

Filled last name field with 'Motoori' in first frame on input[name='lname']
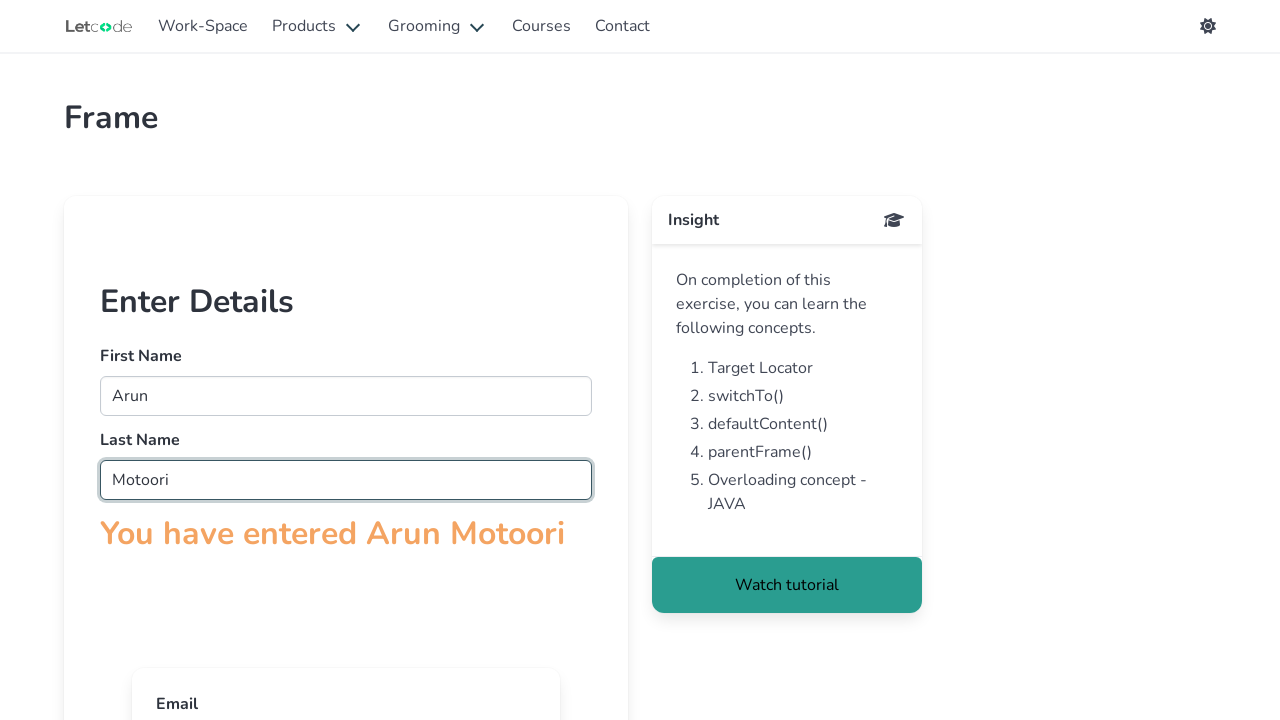

Located child frame inside first frame
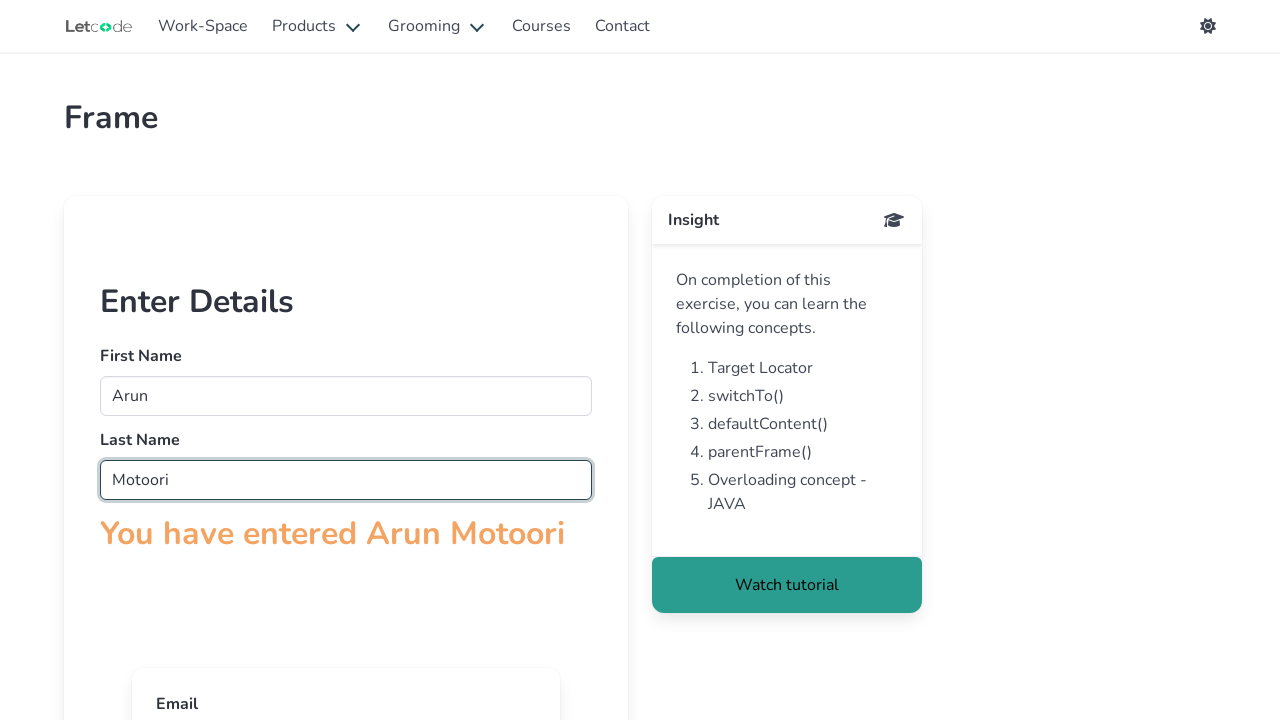

Filled email field with 'arun.motoori@gmail.com' in child frame on xpath=//iframe[@src='innerframe'] >> nth=0 >> internal:control=enter-frame >> in
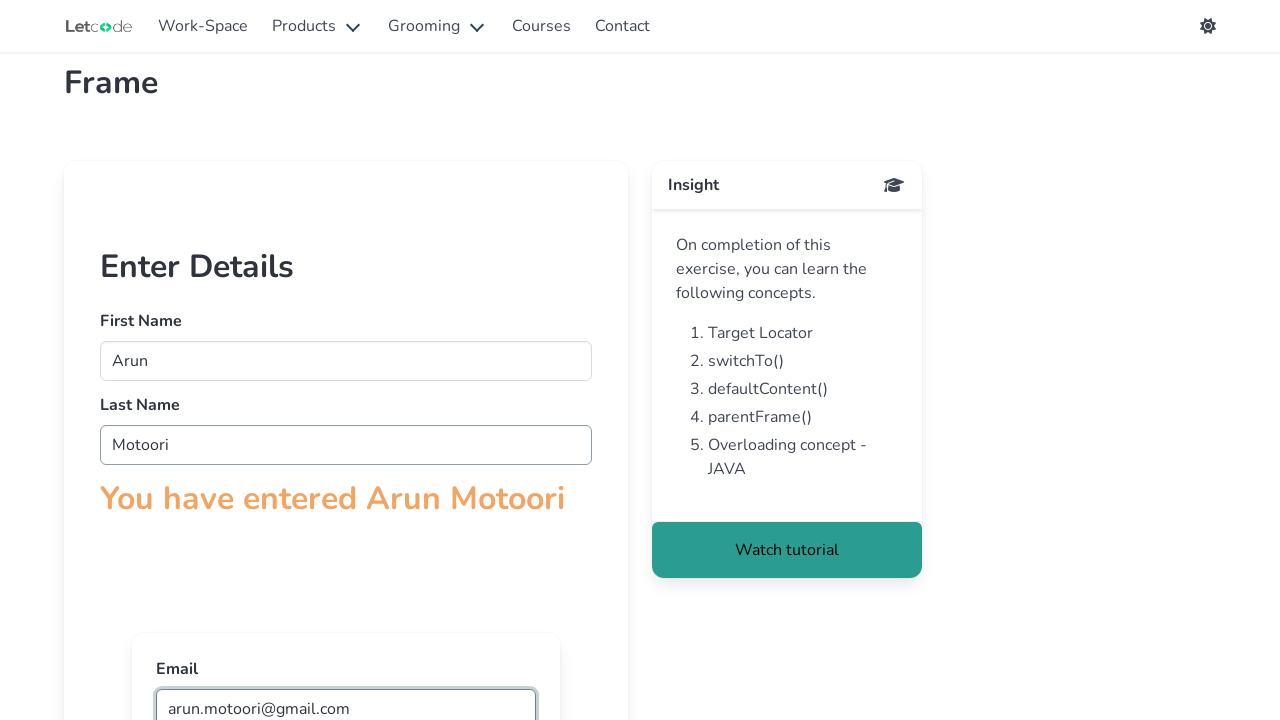

Cleared email field in child frame on xpath=//iframe[@src='innerframe'] >> nth=0 >> internal:control=enter-frame >> in
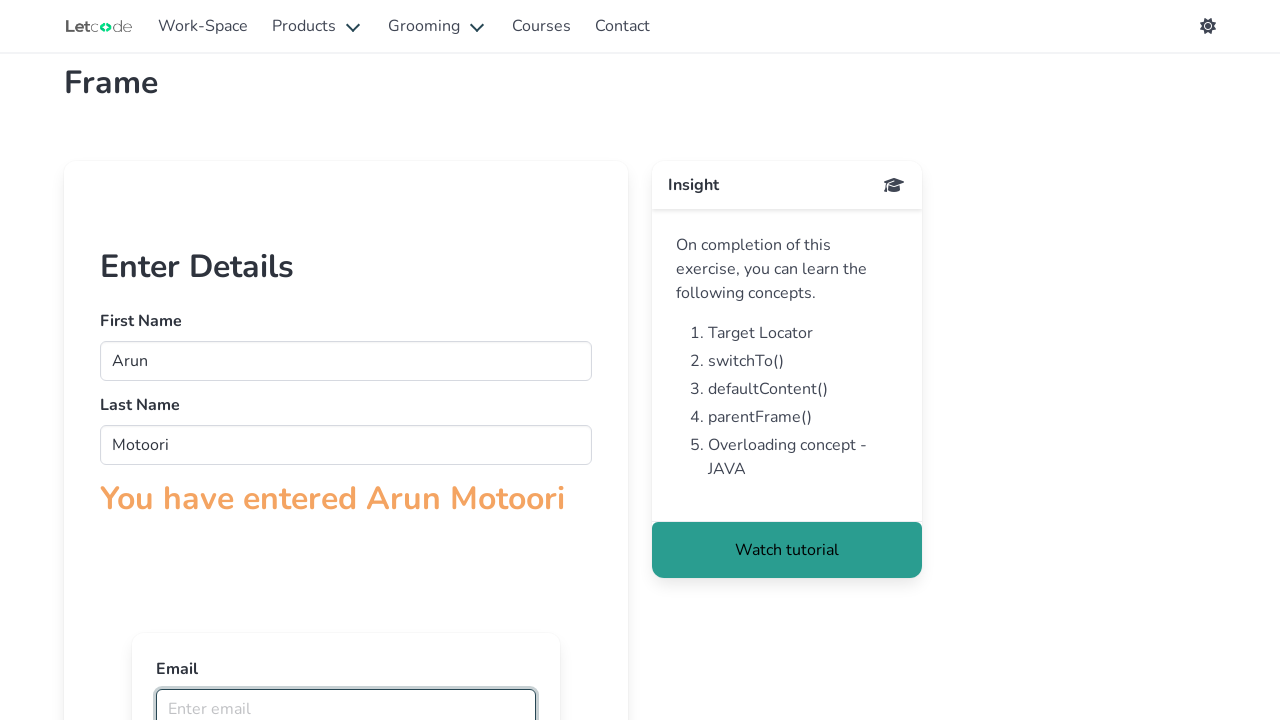

Cleared last name field in first frame on input[name='lname']
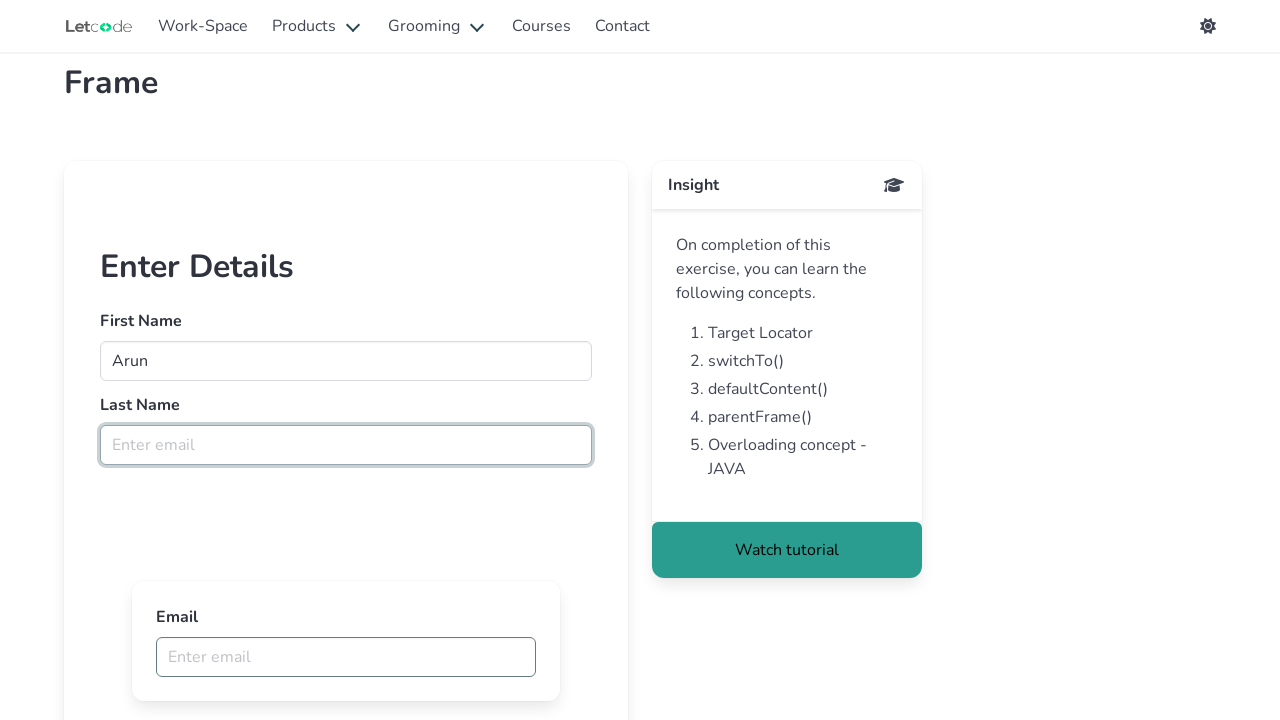

Cleared first name field in first frame on input[name='fname']
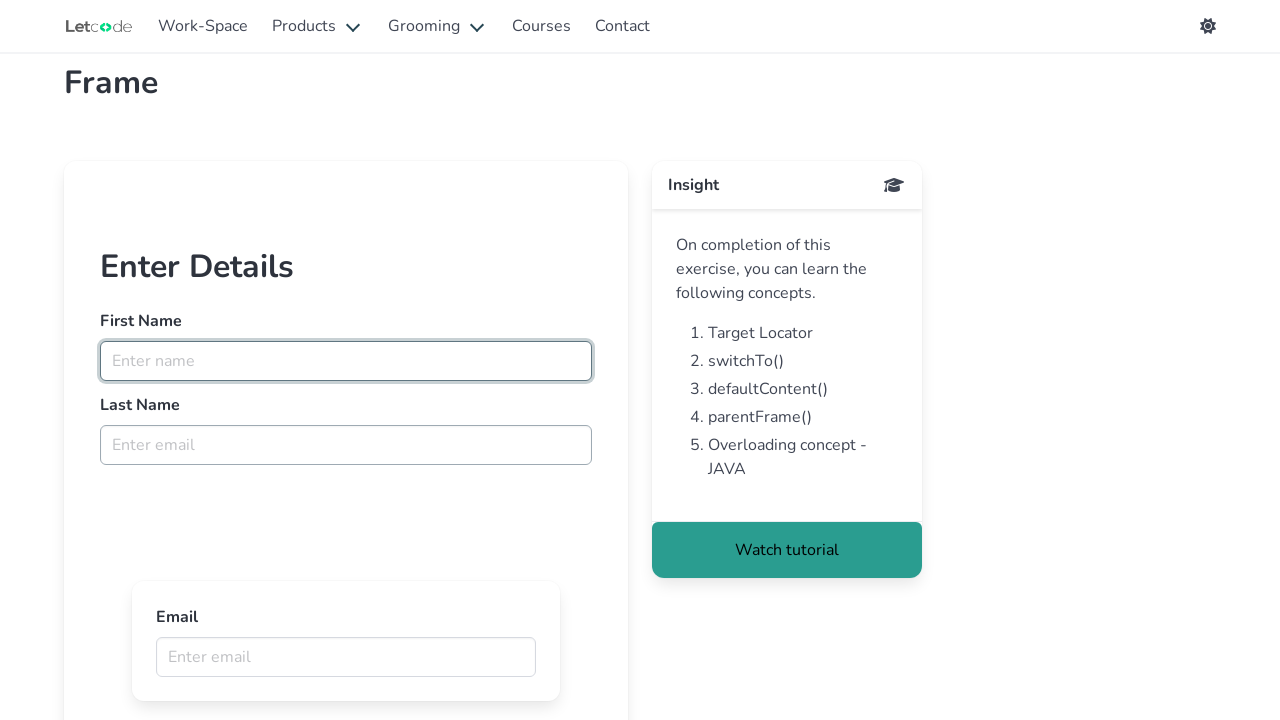

Switched back to default content and verified page heading is still accessible
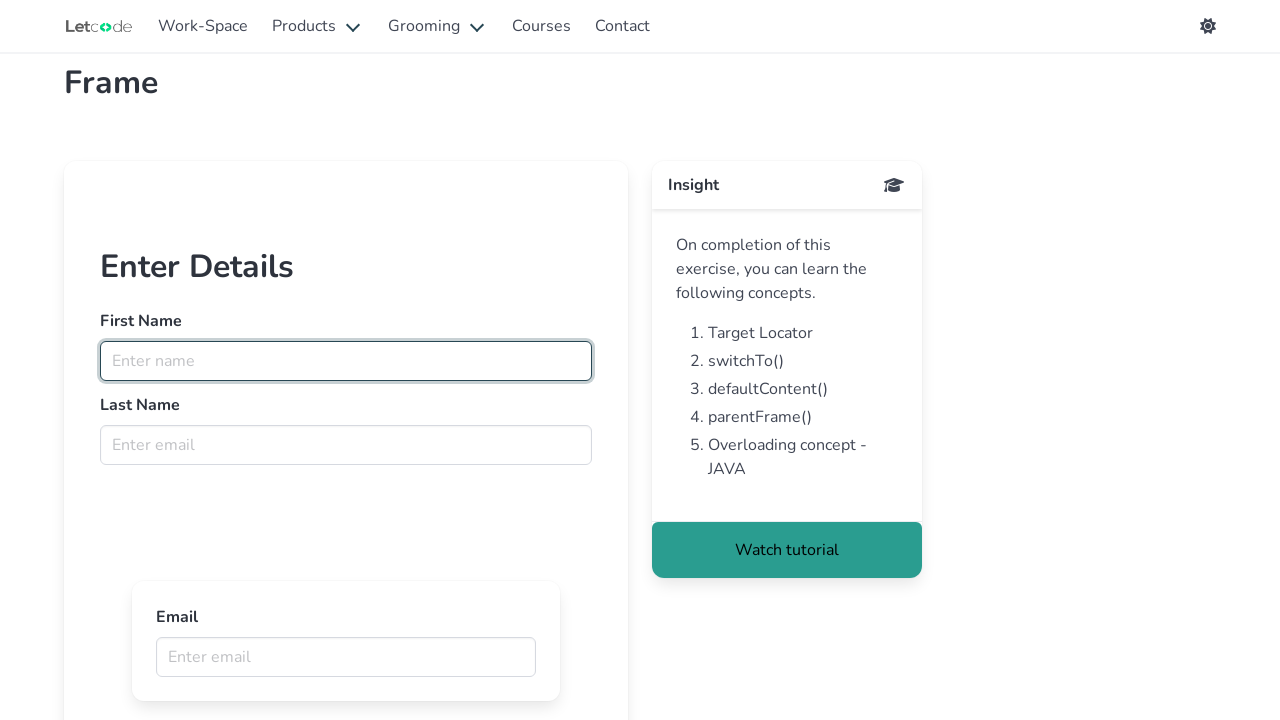

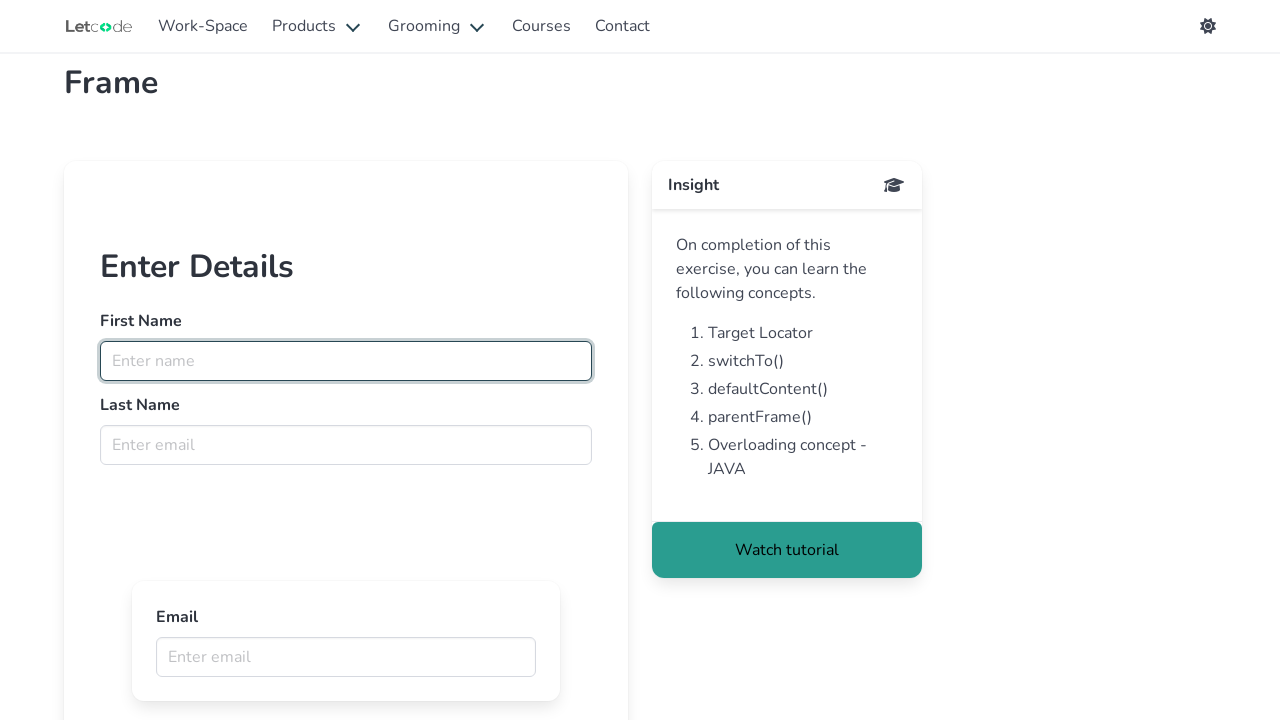